Tests clearing the complete state of all items by checking then unchecking the toggle all checkbox

Starting URL: https://demo.playwright.dev/todomvc

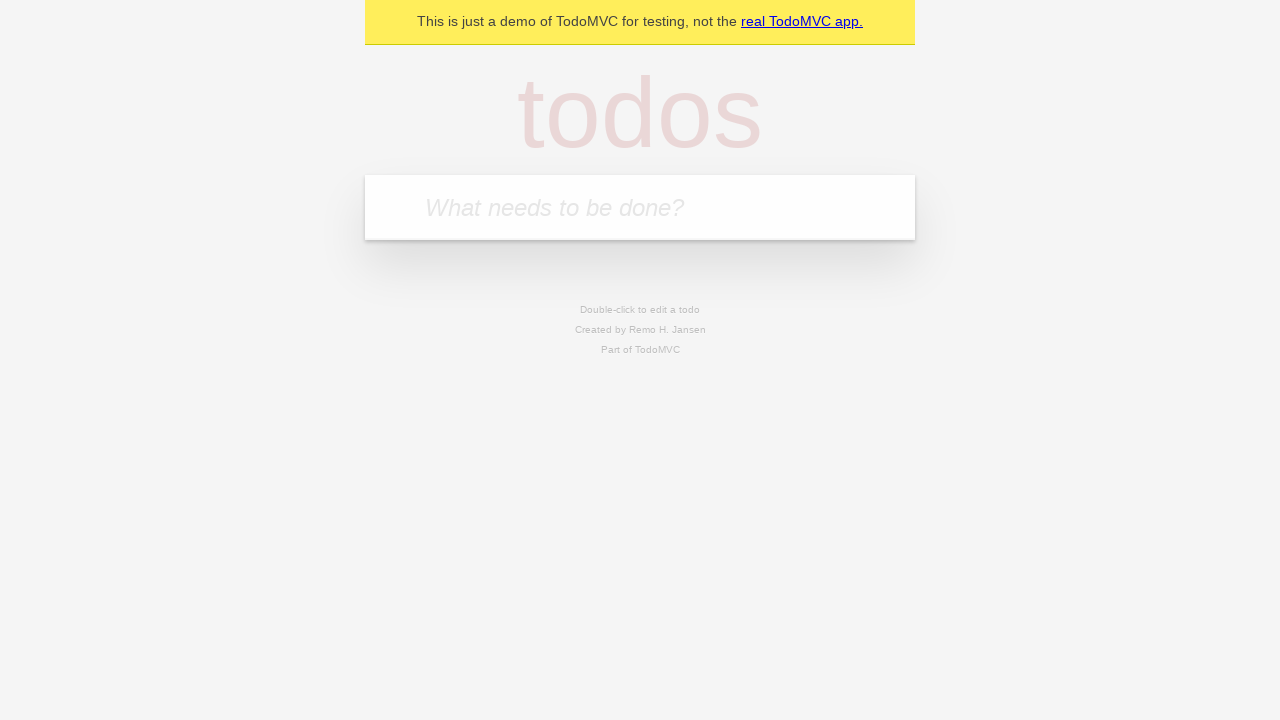

Filled input field with first todo 'buy some cheese' on internal:attr=[placeholder="What needs to be done?"i]
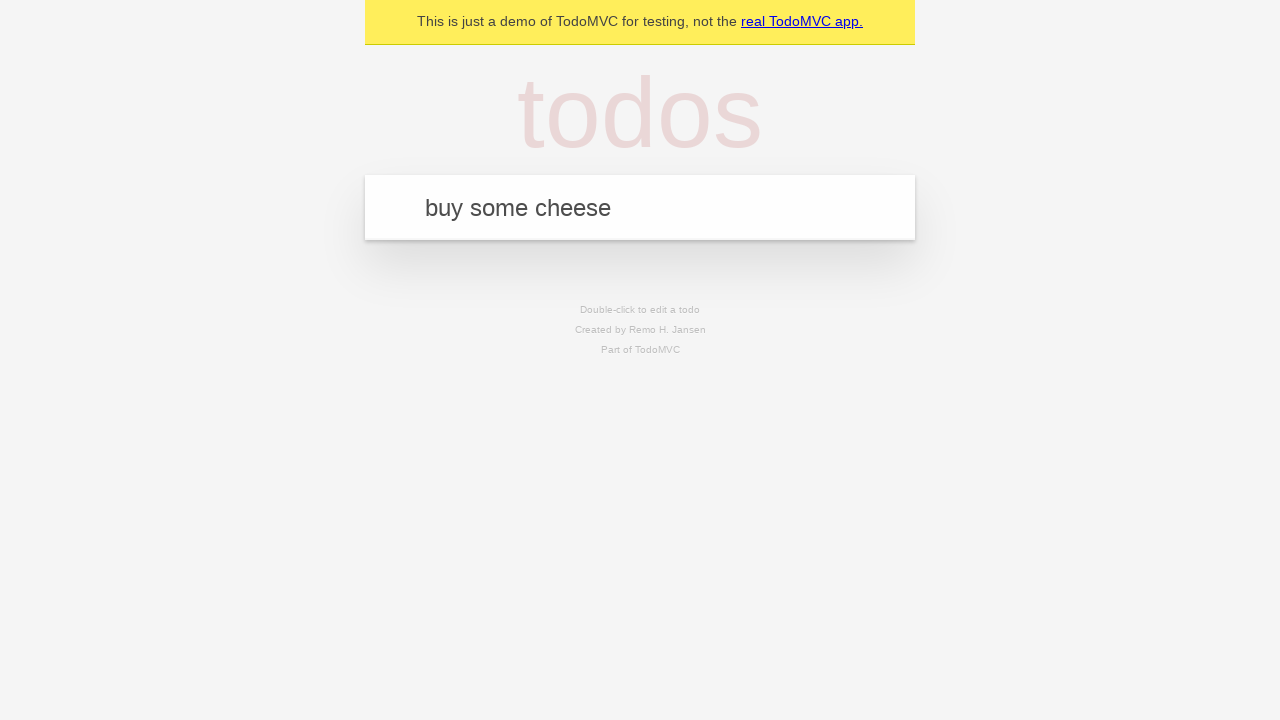

Pressed Enter to create first todo on internal:attr=[placeholder="What needs to be done?"i]
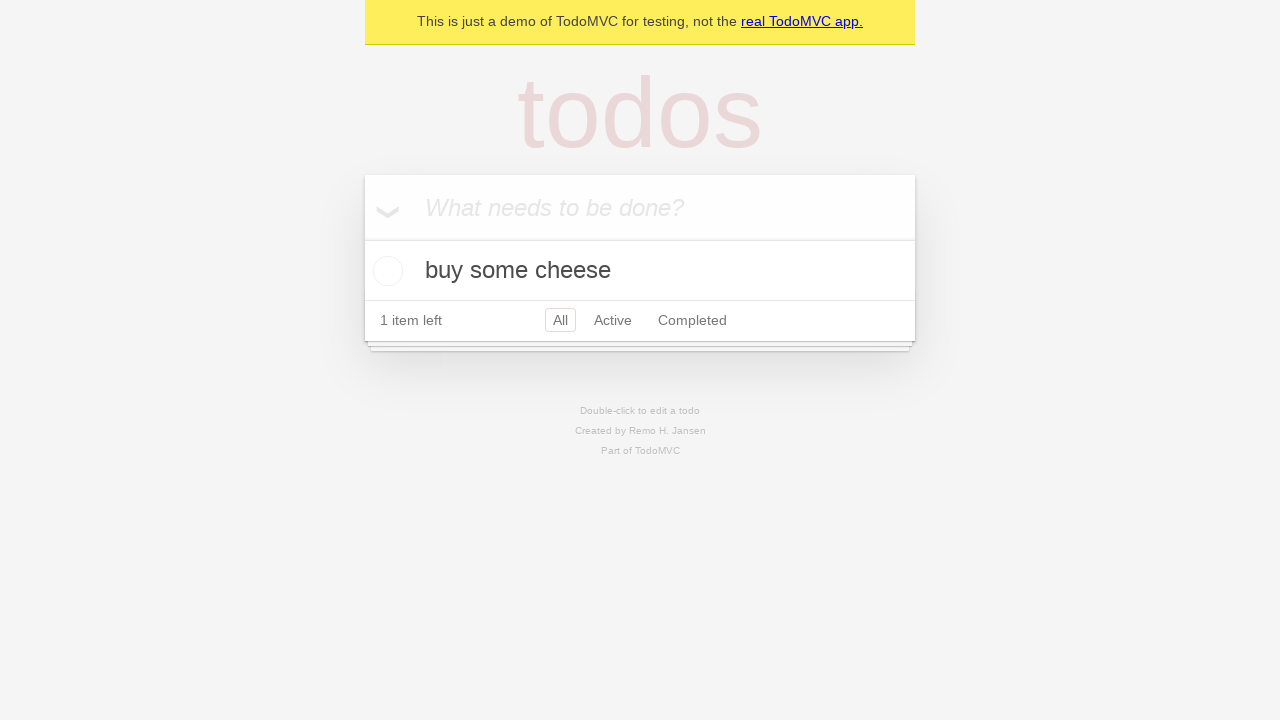

Filled input field with second todo 'feed the cat' on internal:attr=[placeholder="What needs to be done?"i]
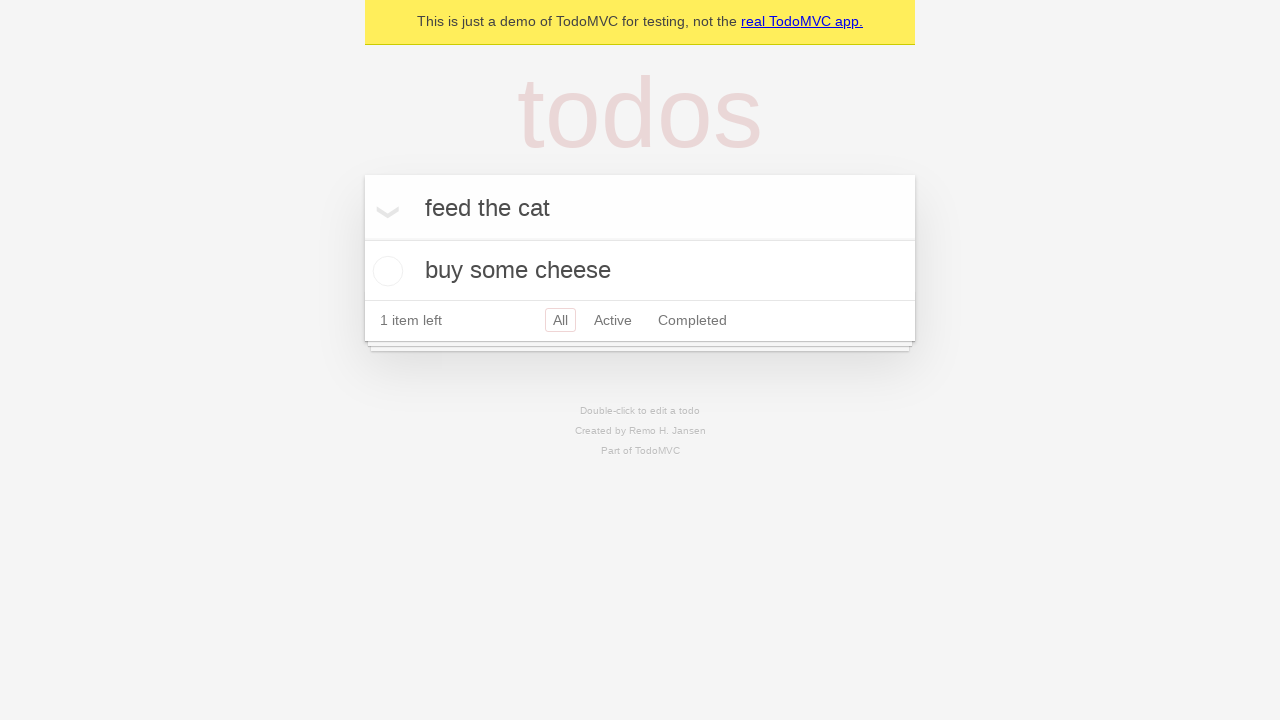

Pressed Enter to create second todo on internal:attr=[placeholder="What needs to be done?"i]
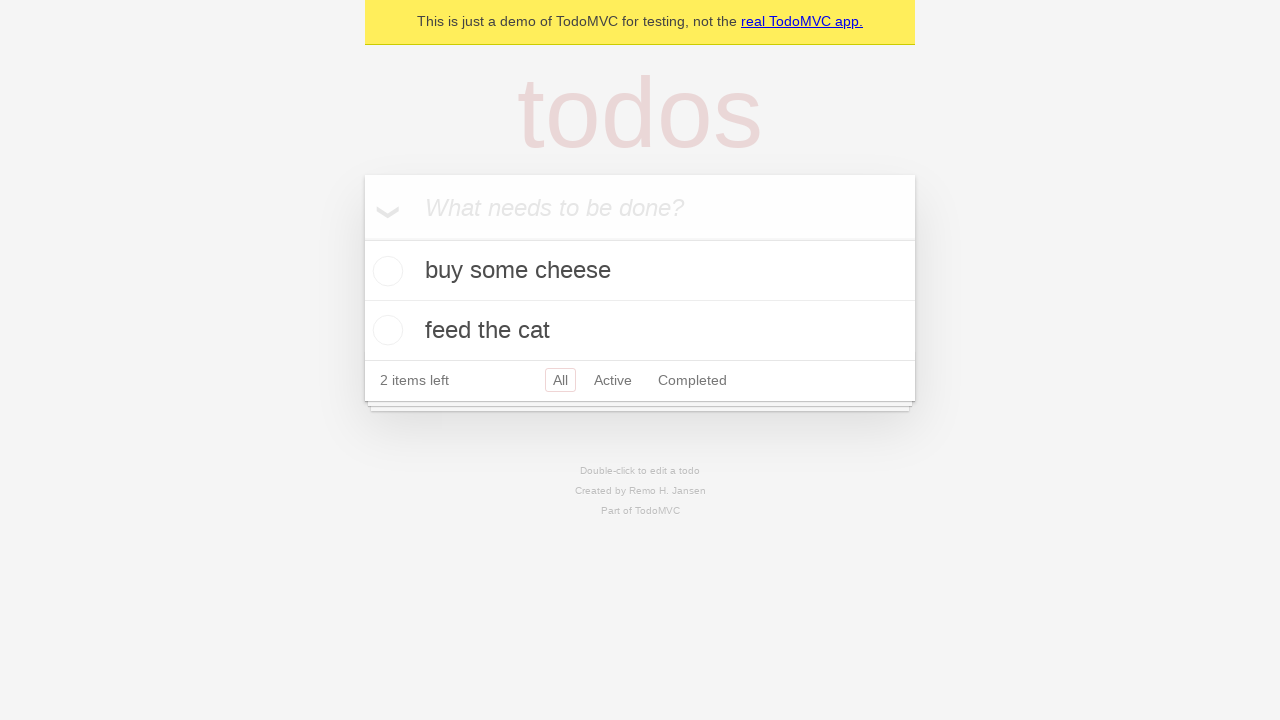

Filled input field with third todo 'book a doctors appointment' on internal:attr=[placeholder="What needs to be done?"i]
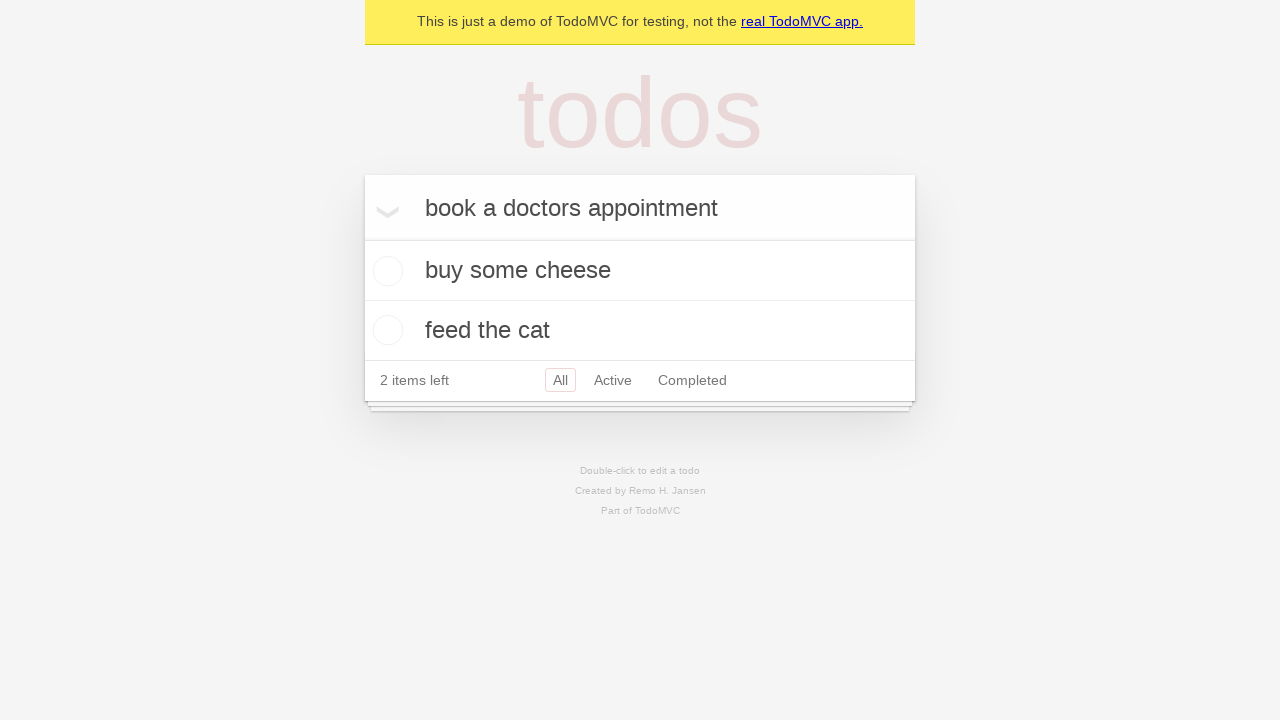

Pressed Enter to create third todo on internal:attr=[placeholder="What needs to be done?"i]
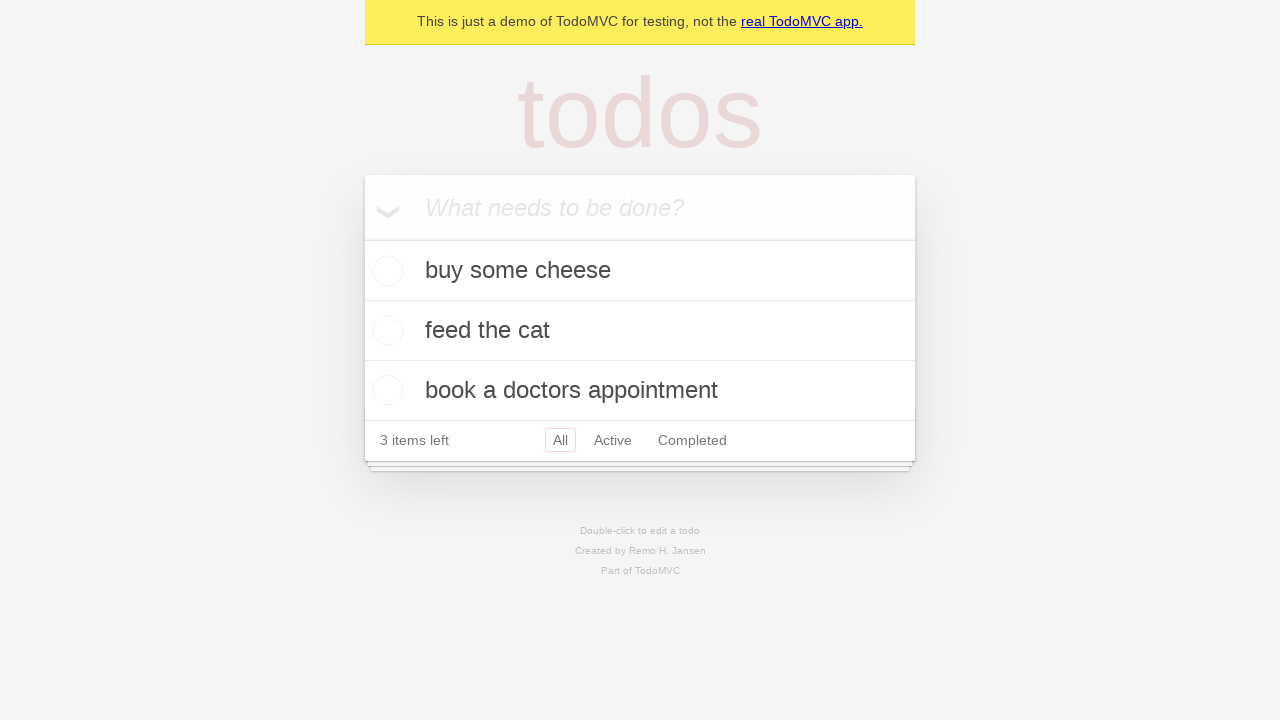

Checked 'Mark all as complete' toggle to mark all todos as complete at (362, 238) on internal:label="Mark all as complete"i
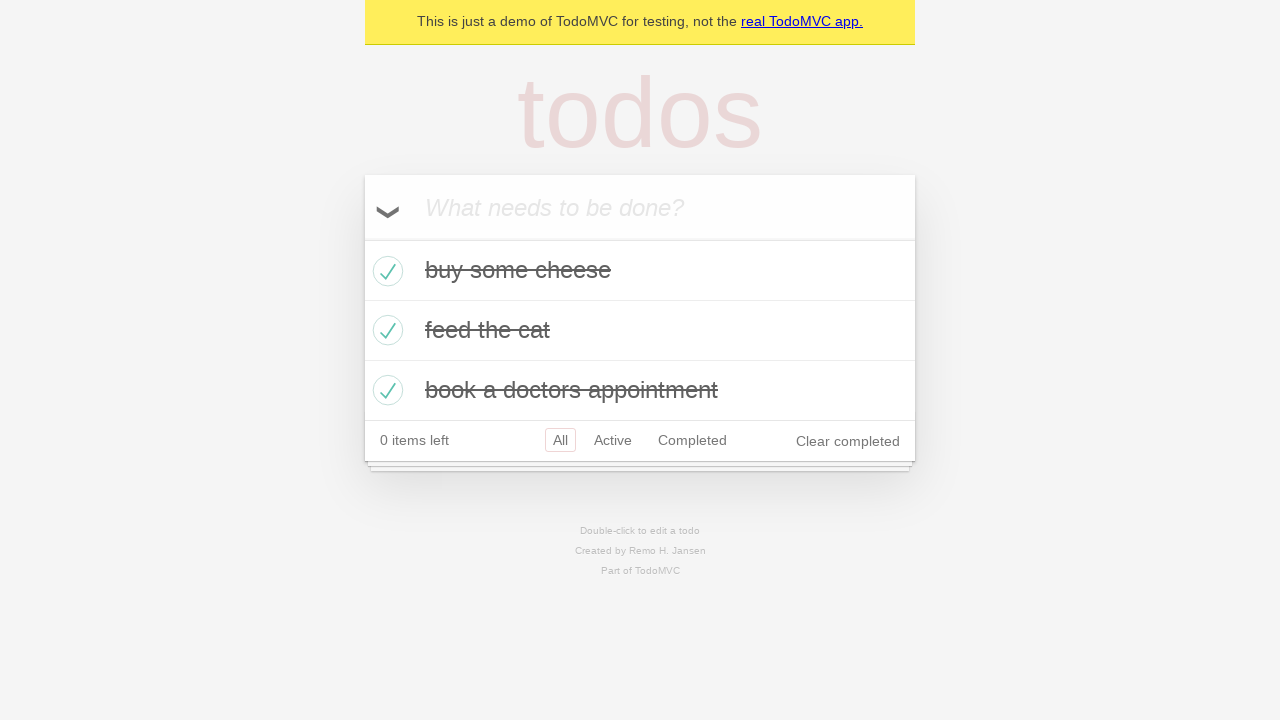

Unchecked 'Mark all as complete' toggle to clear complete state of all todos at (362, 238) on internal:label="Mark all as complete"i
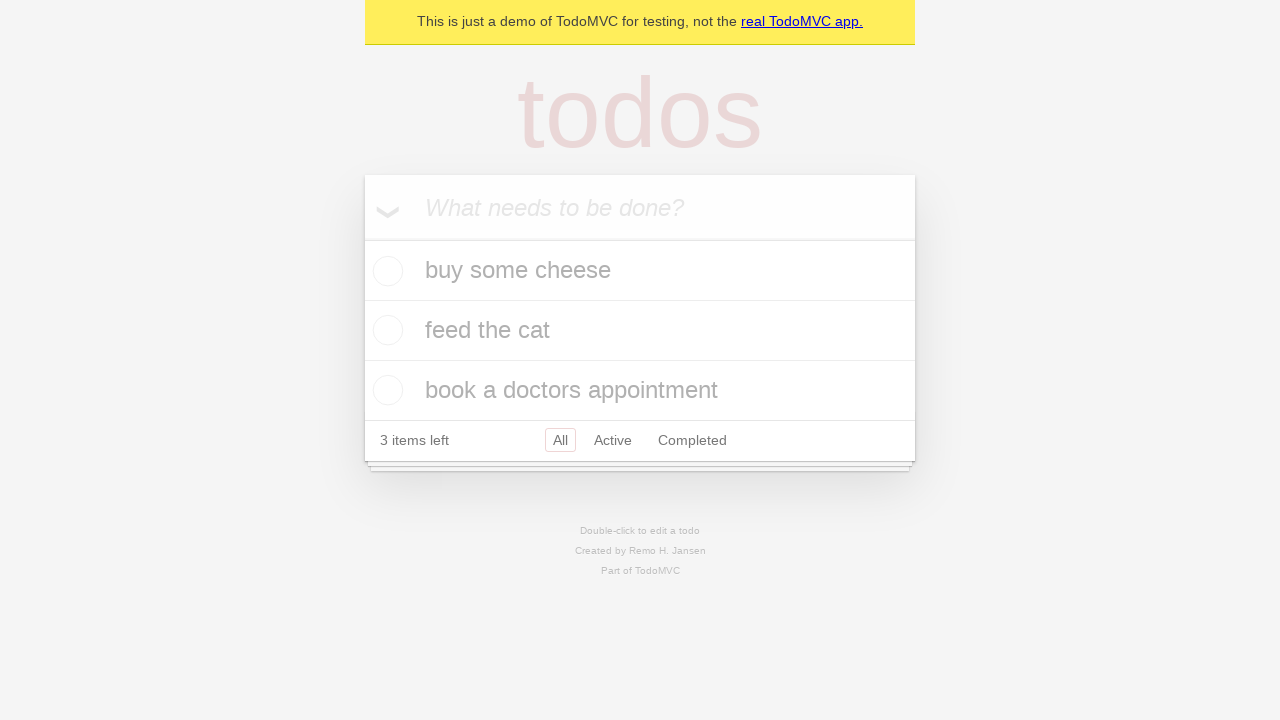

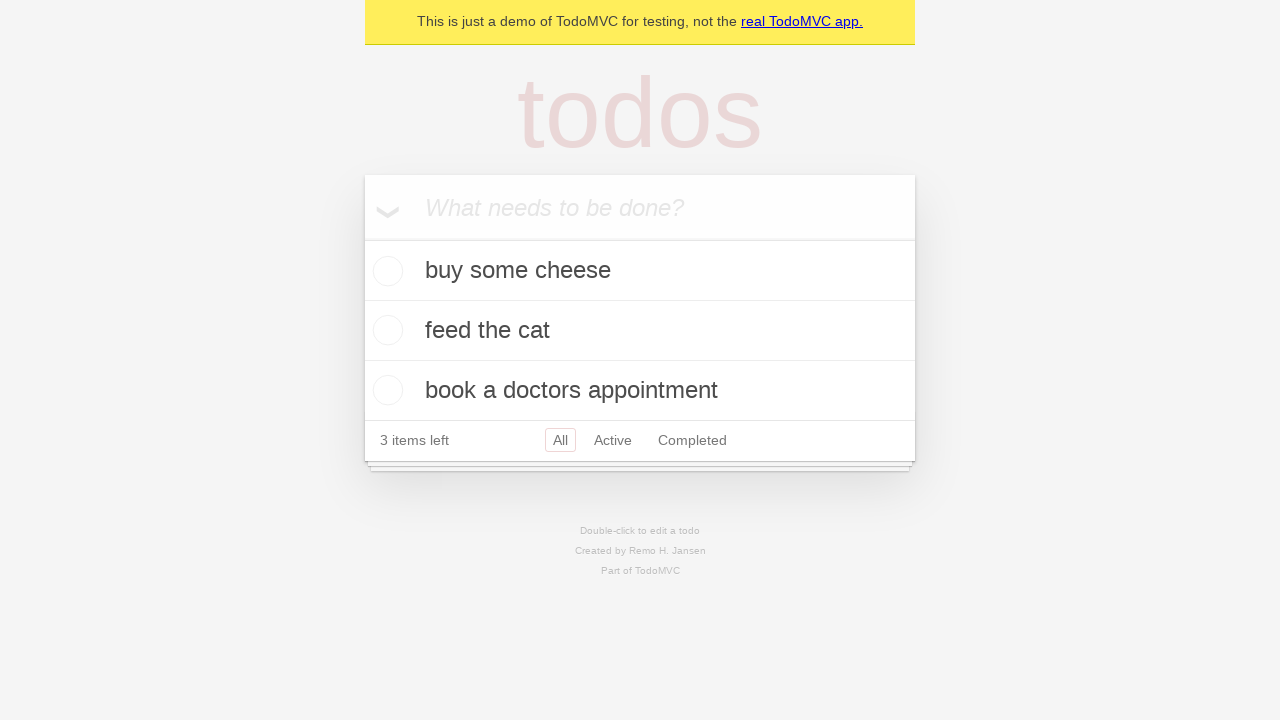